Tests the display state of various form elements including email field, education textarea, radio button, and a user name element

Starting URL: https://automationfc.github.io/basic-form/index.html

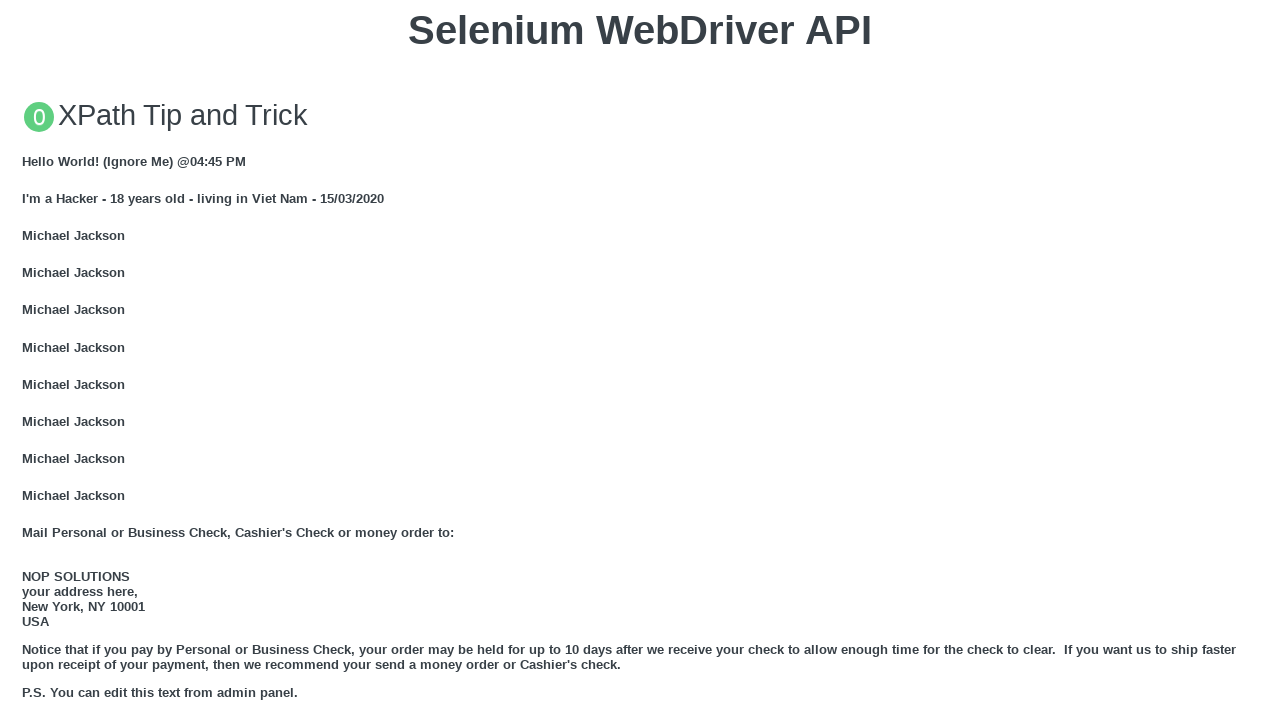

Checked visibility of email field
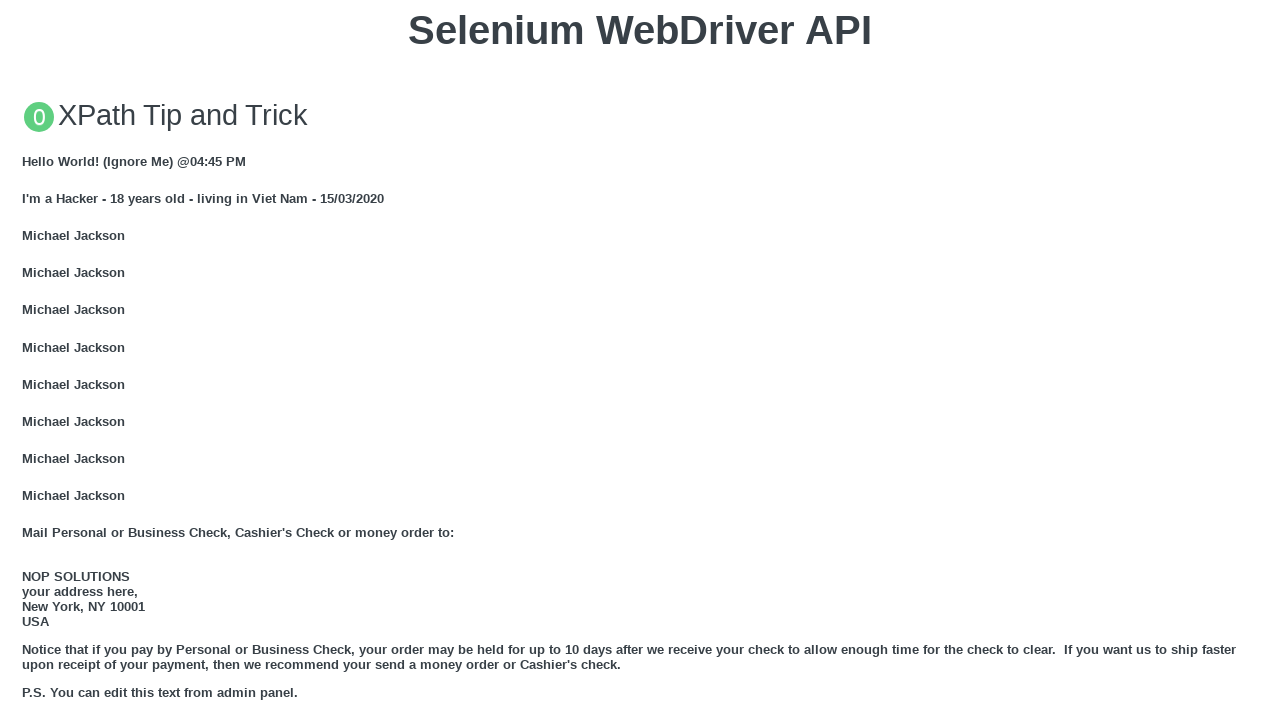

Cleared email field on #mail
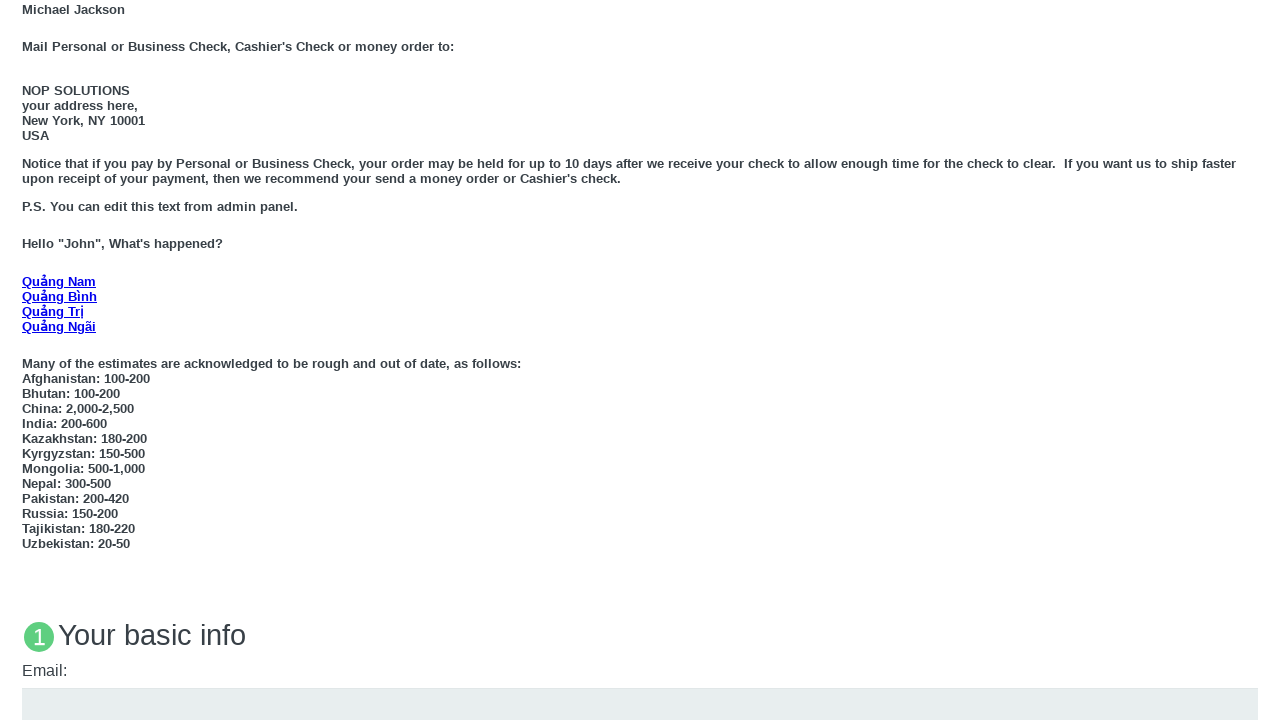

Filled email field with 'Automation Testing' on #mail
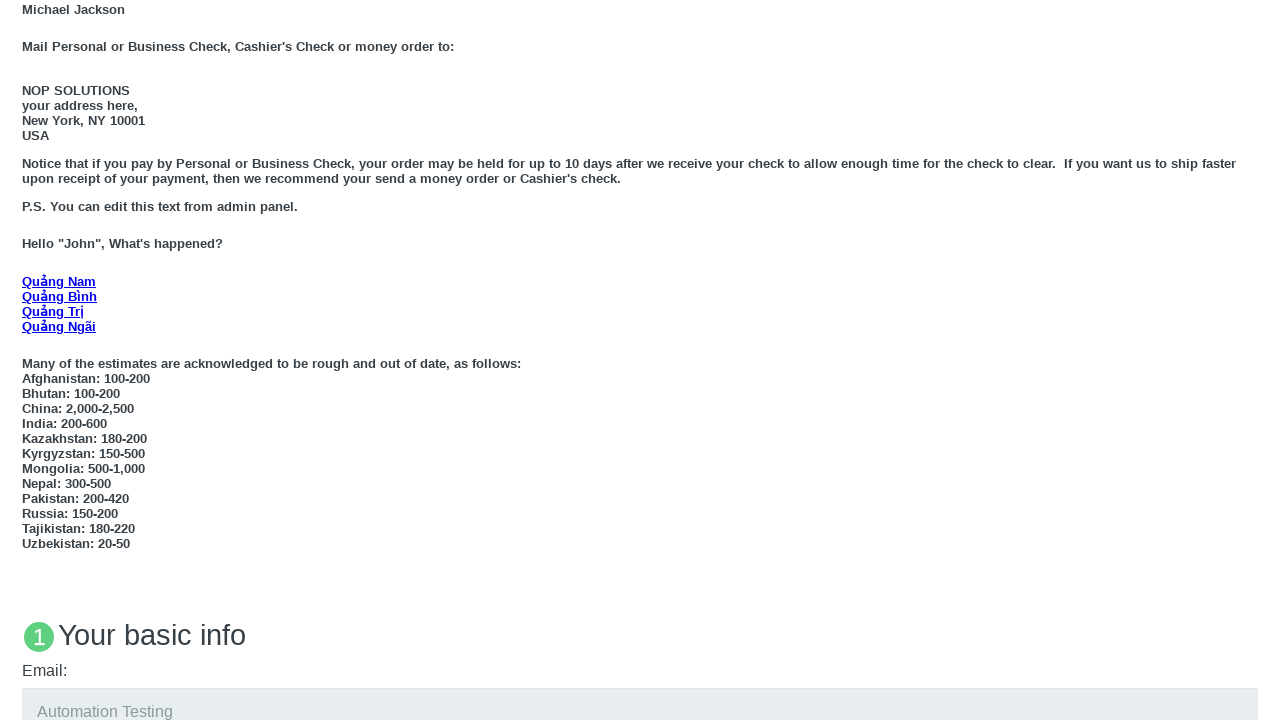

Checked visibility of education textarea field
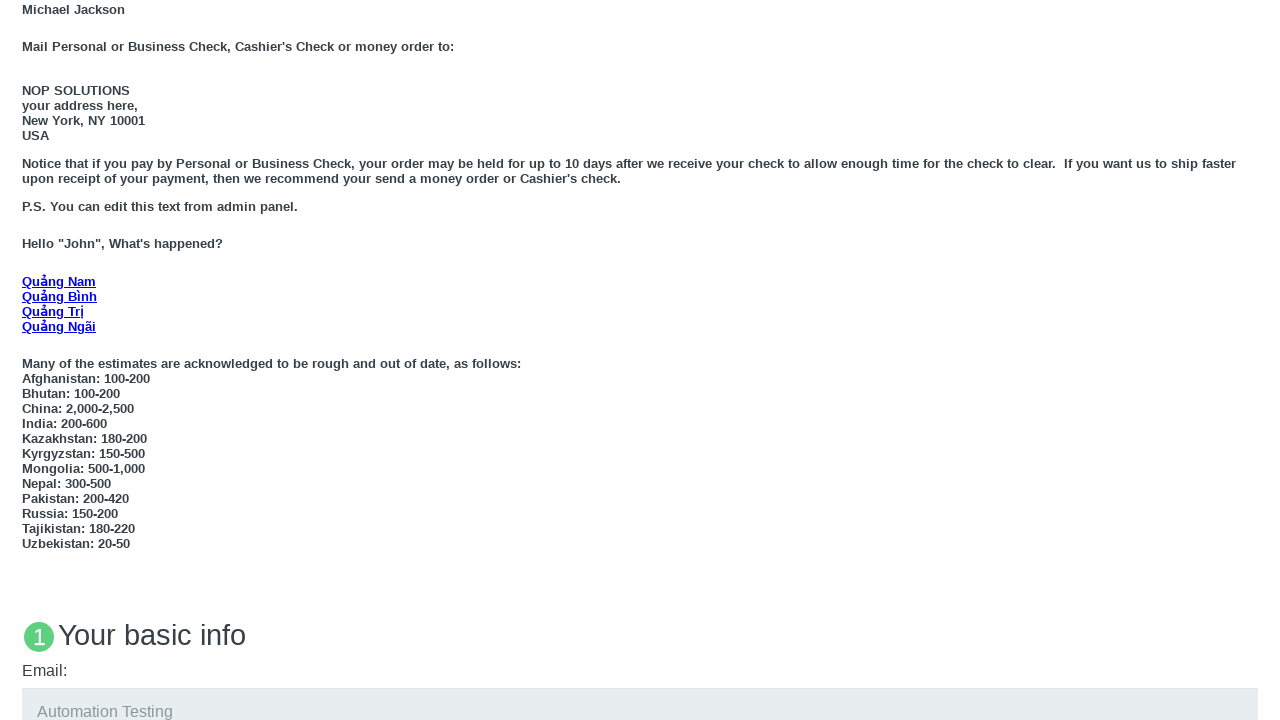

Cleared education textarea field on #edu
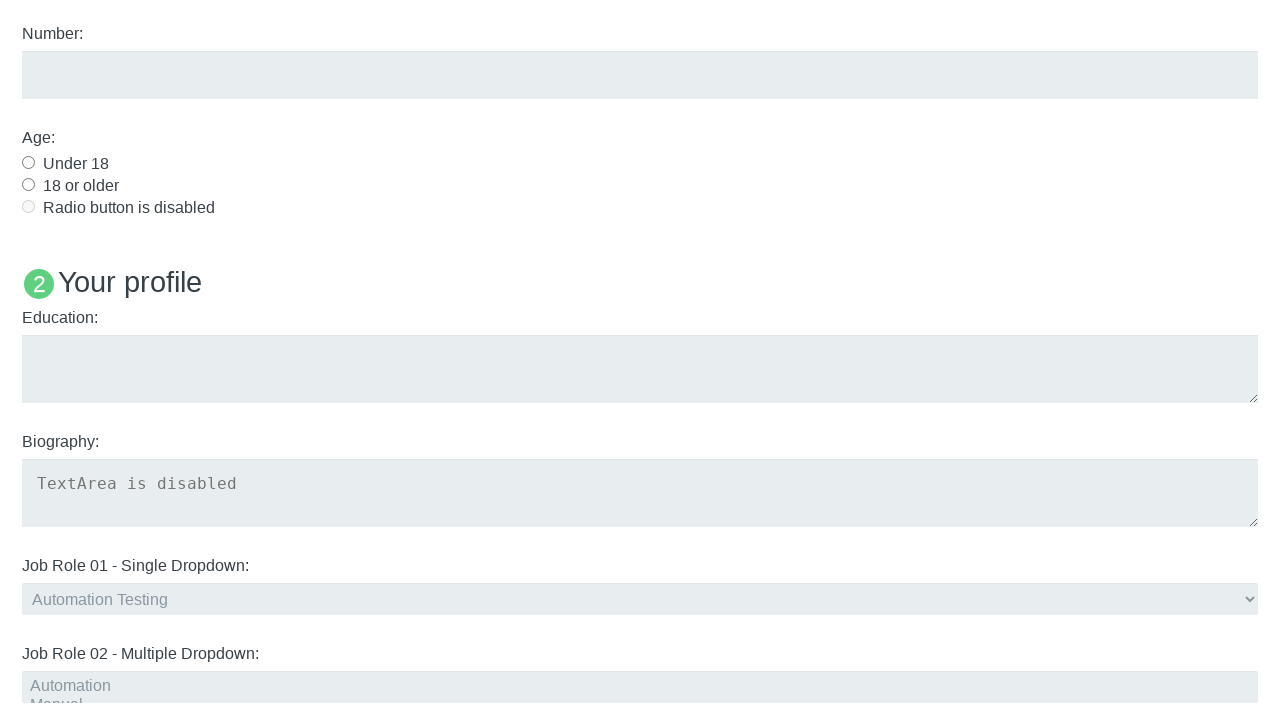

Filled education textarea field with 'Automation Testing' on #edu
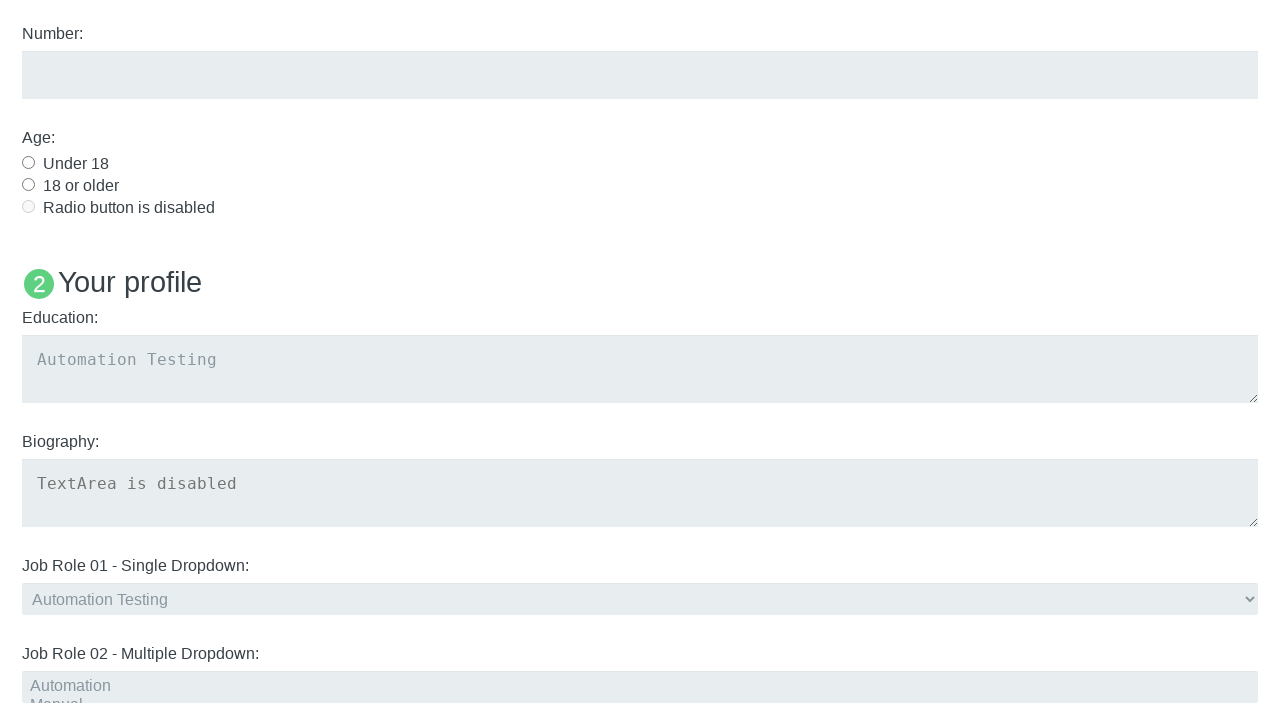

Checked visibility of under_18 radio button
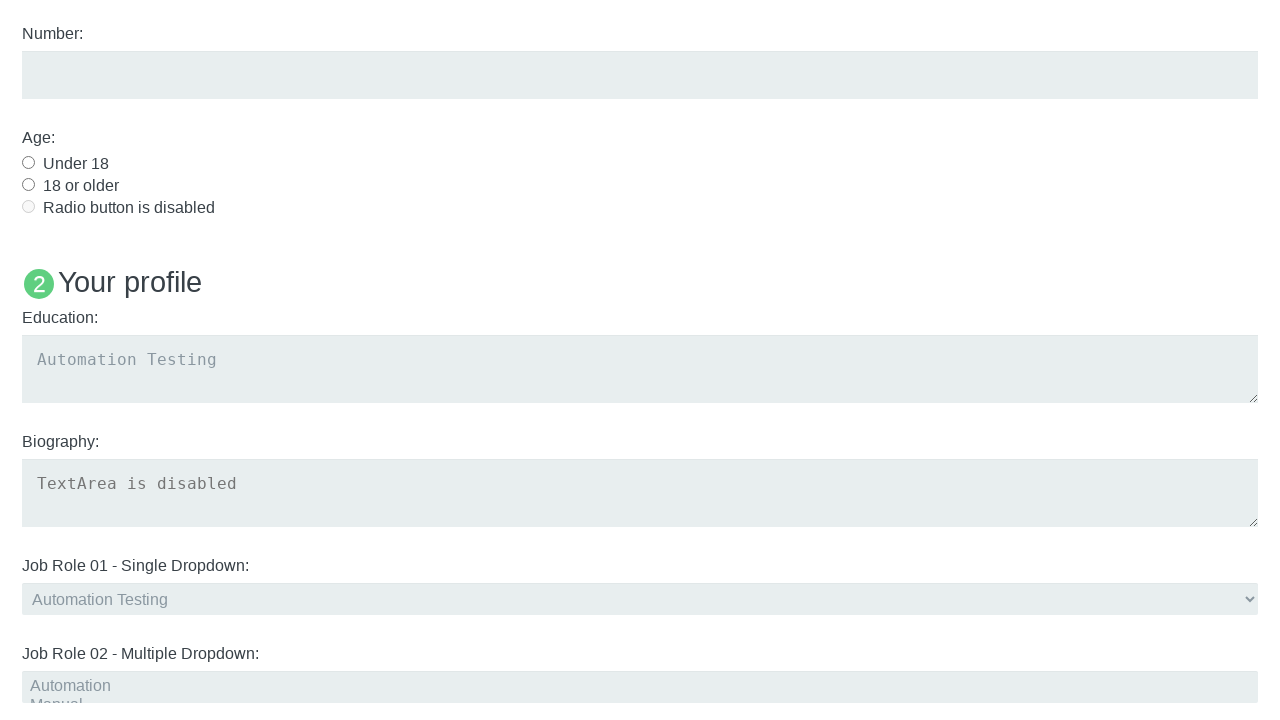

Clicked under_18 radio button at (28, 162) on #under_18
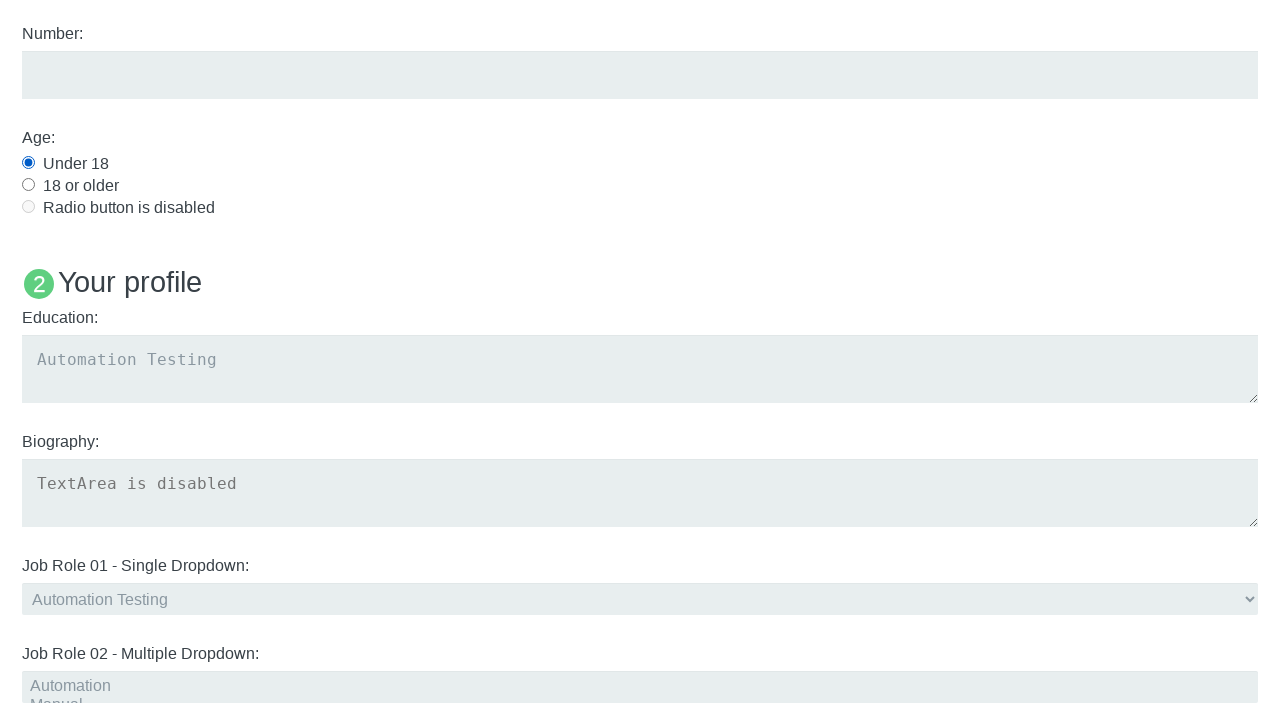

Checked visibility of Name: User5 element
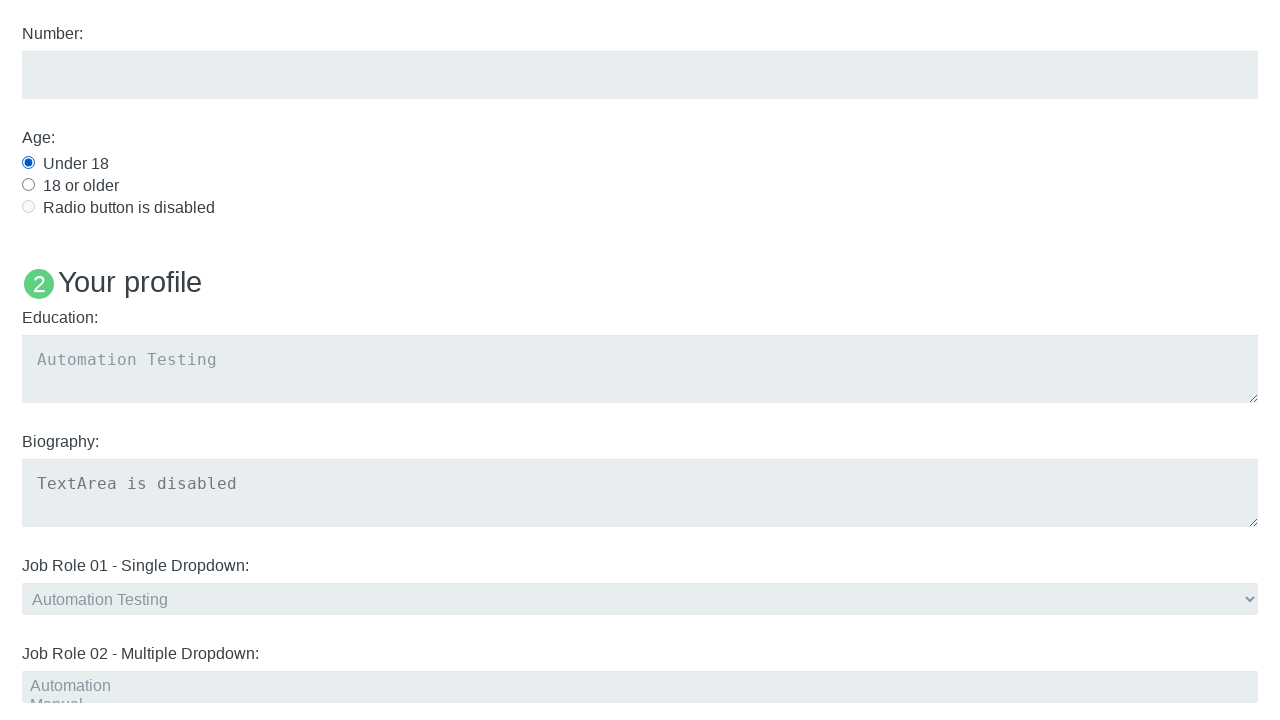

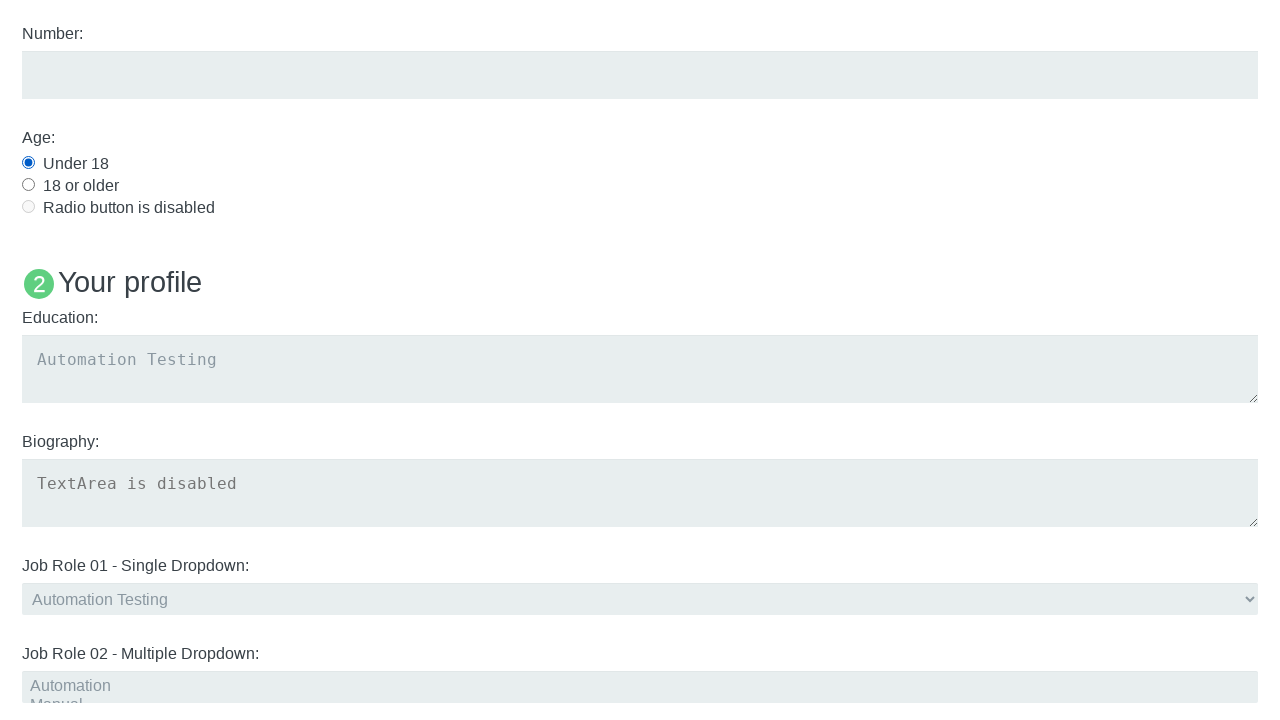